Tests the jQuery UI draggable functionality by switching to an iframe and dragging an element horizontally

Starting URL: https://jqueryui.com/draggable/

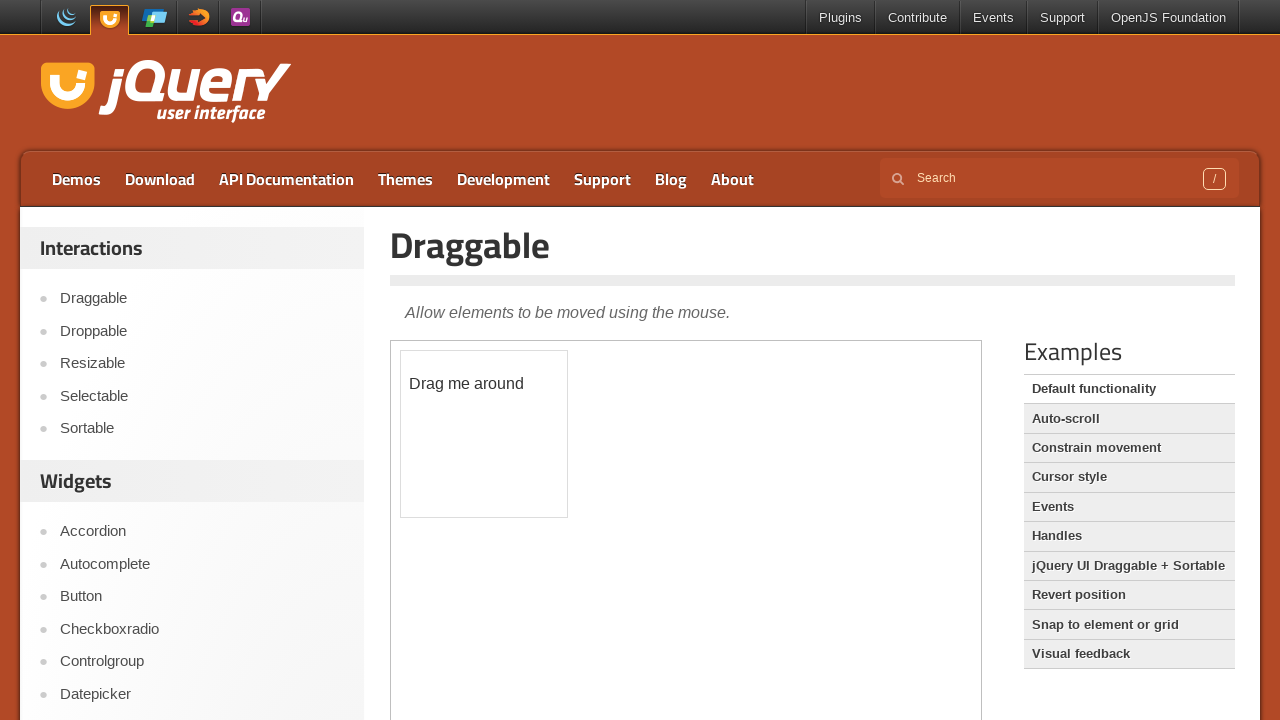

Located the demo iframe for jQuery UI draggable
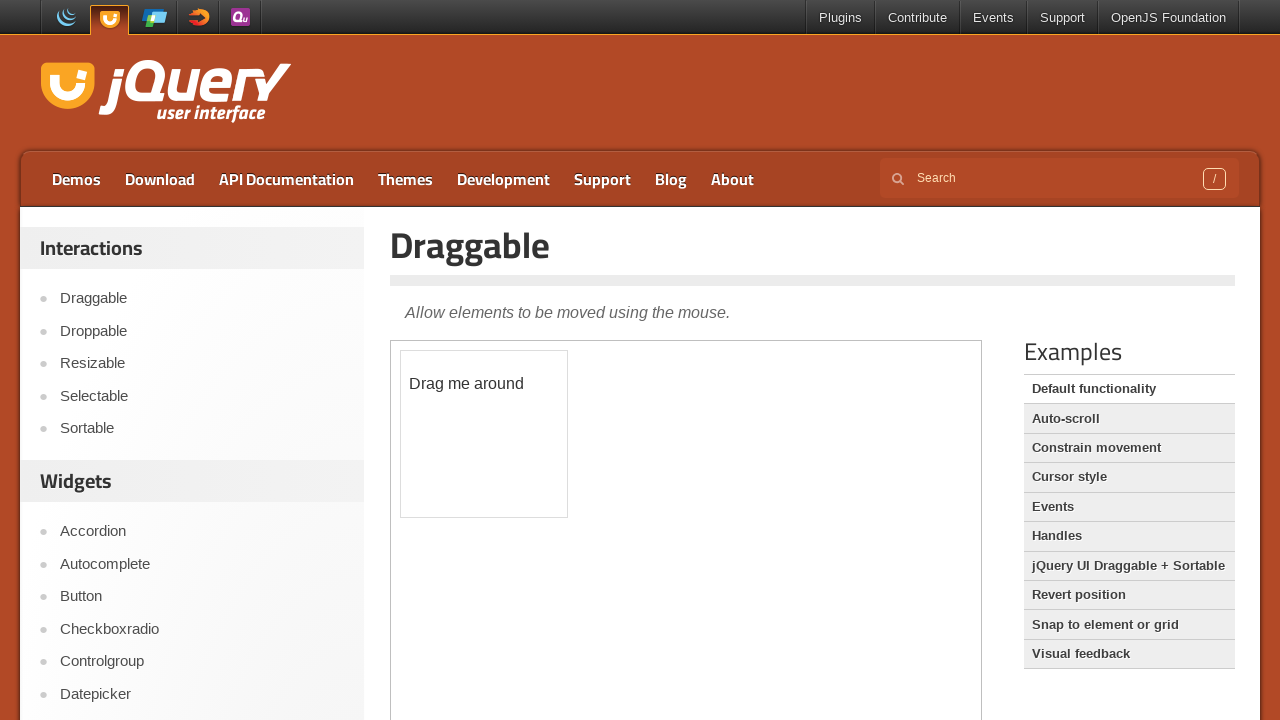

Located the draggable element within the iframe
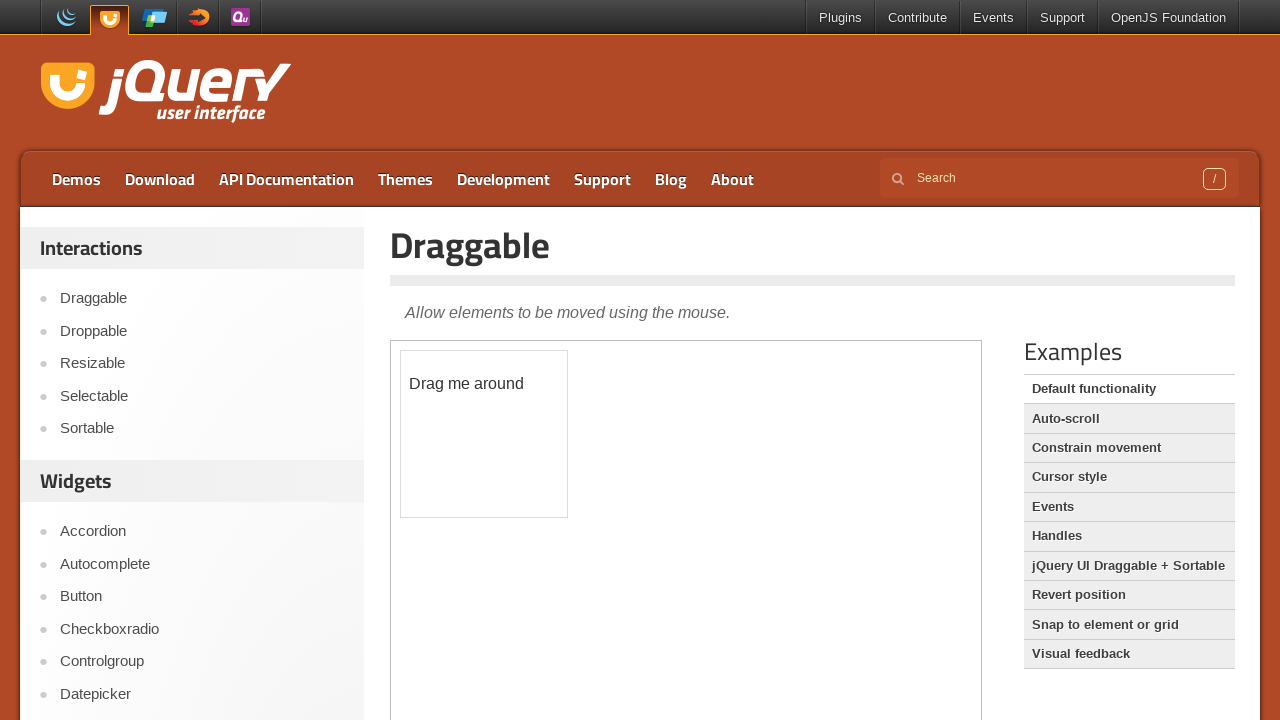

Dragged the element 250 pixels to the right at (651, 351)
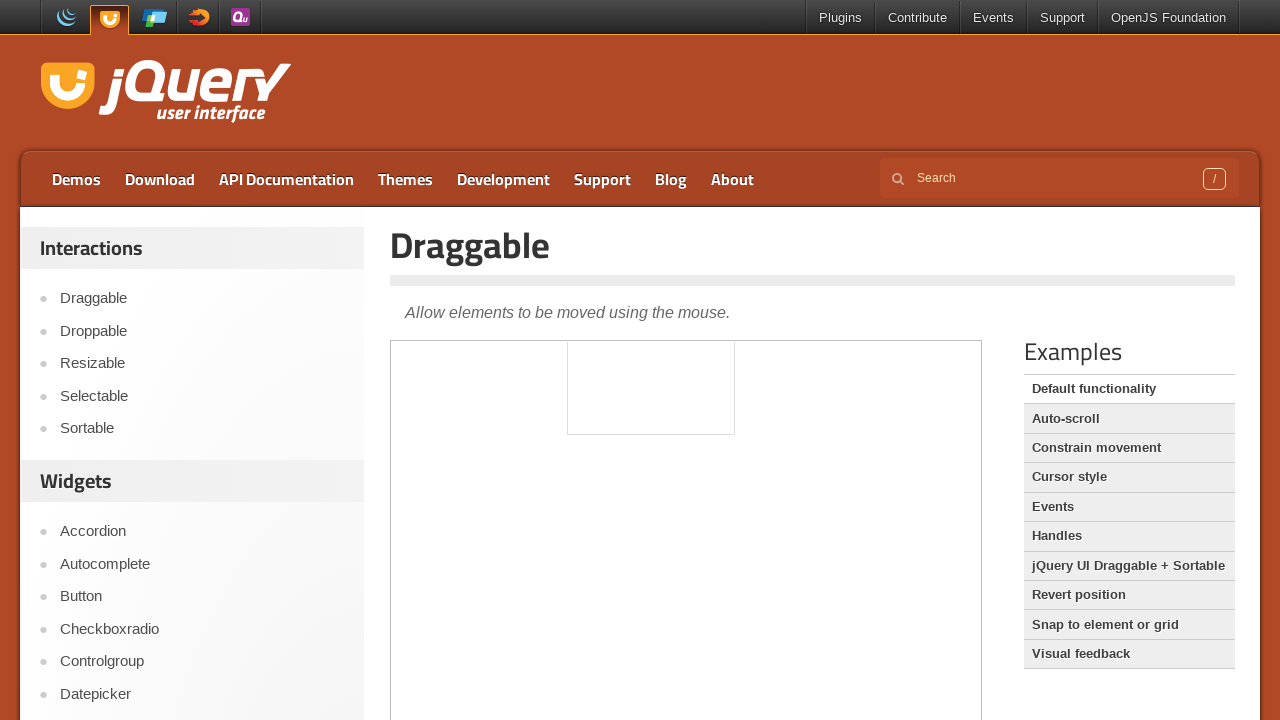

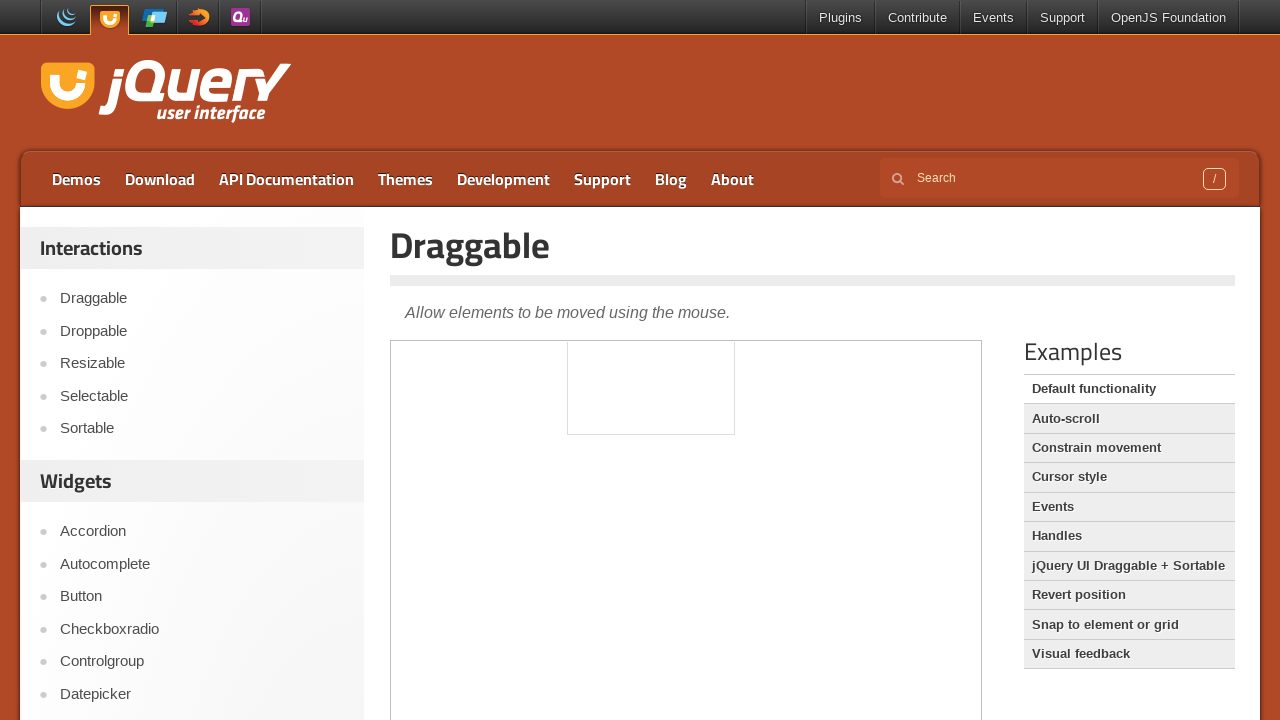